Tests form filling functionality on an XPath homework page by entering various personal details including hobbies, favorite movies, city, client information, and address fields

Starting URL: https://www.syntaxprojects.com/Xpath-homework.php

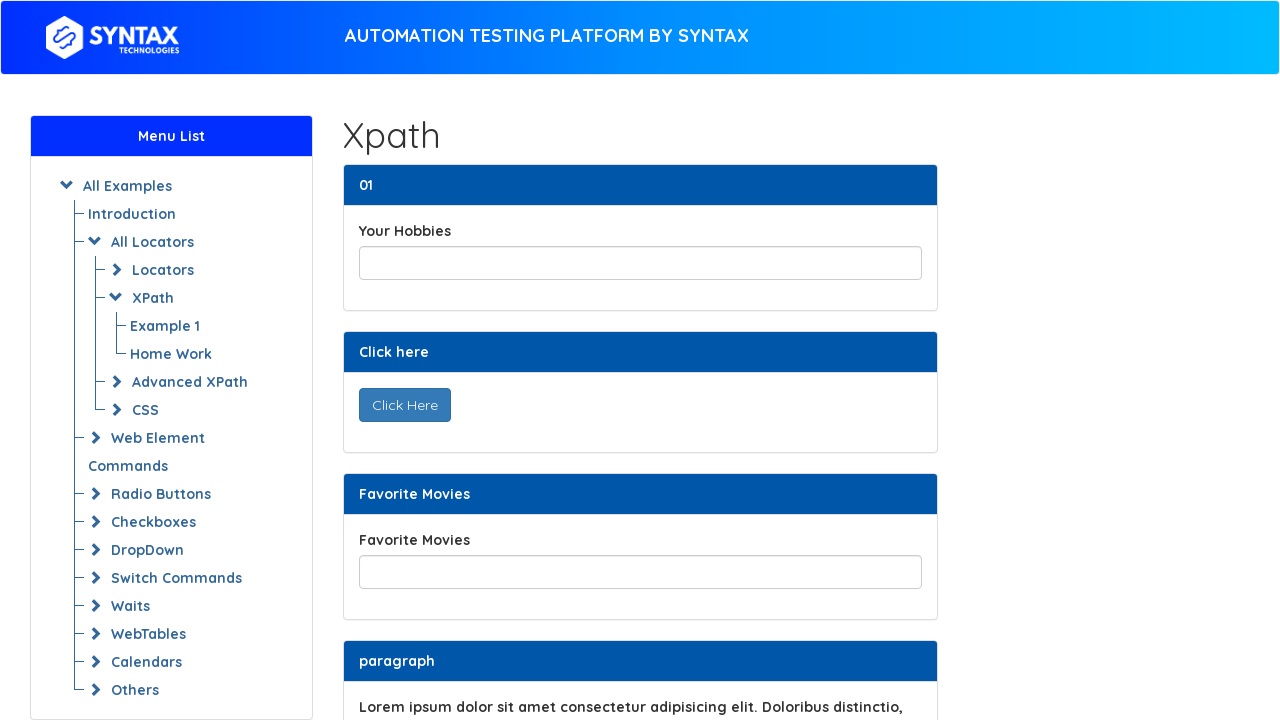

Filled hobbies field with 'I like to dance' on input[name='yourHobbies']
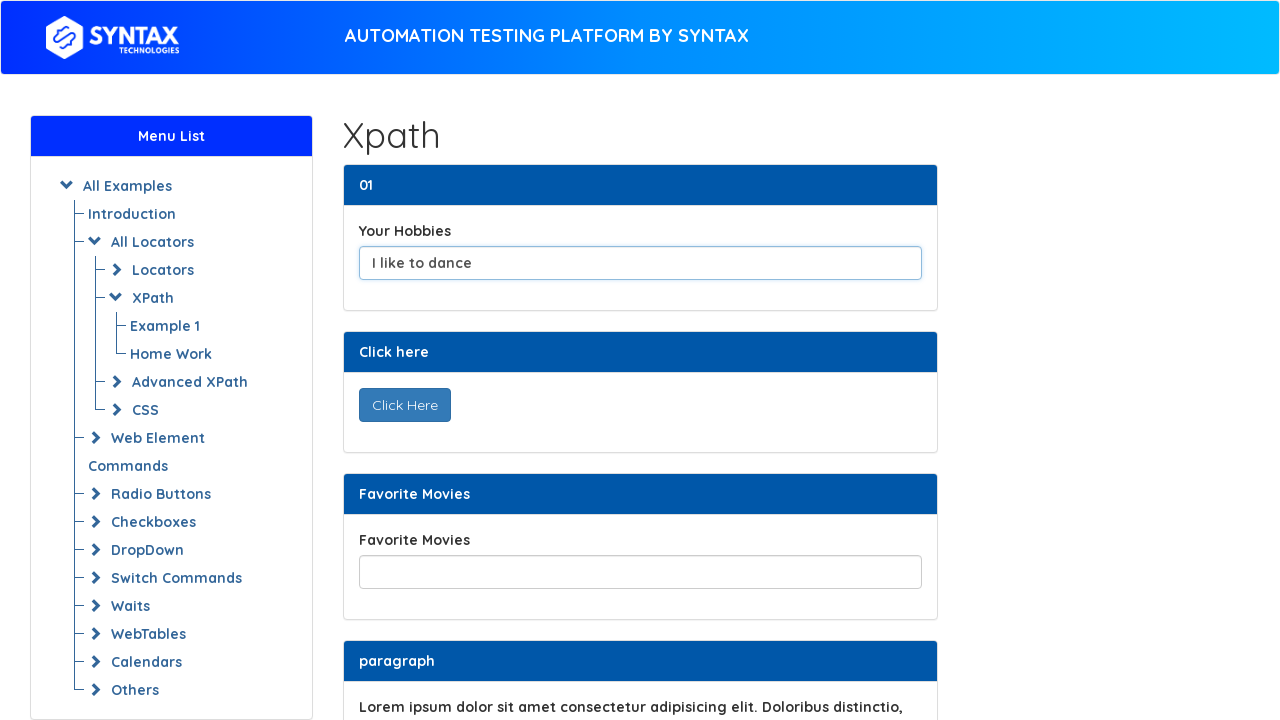

Clicked display text button at (404, 405) on button#display_text
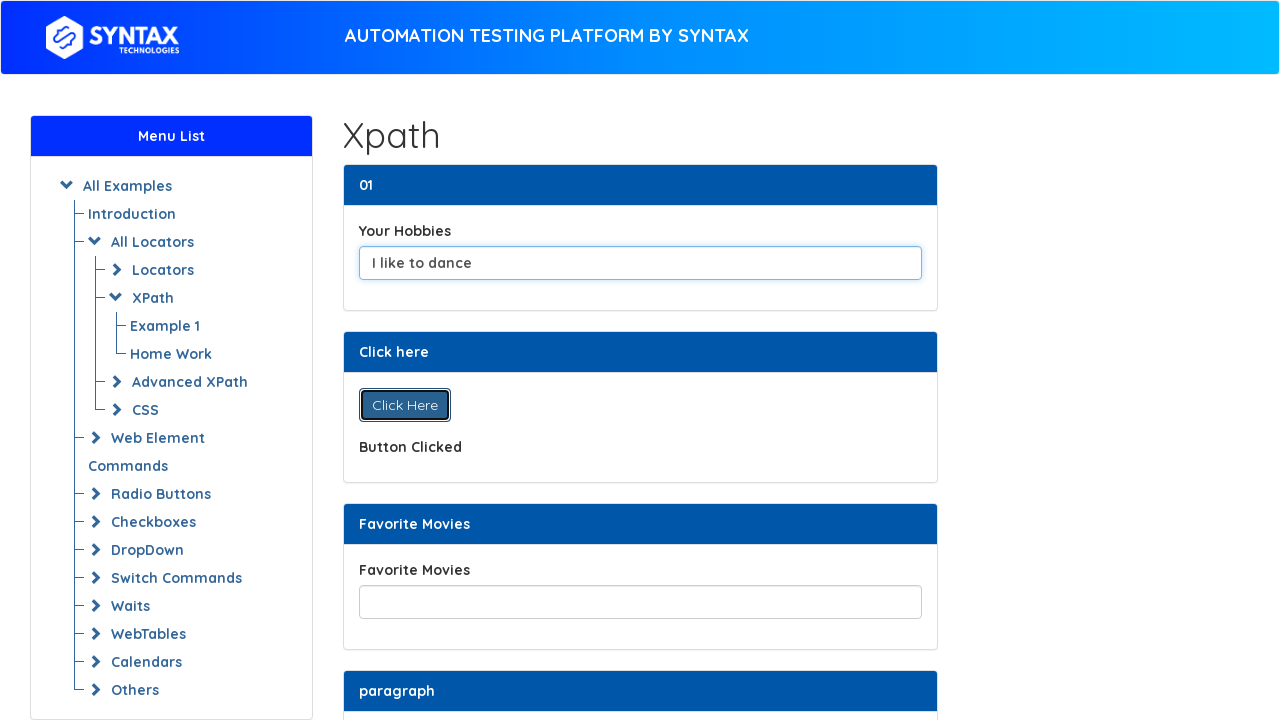

Filled favorite movies field with 'Pretty Woman' on input[name='favoriteMovies']
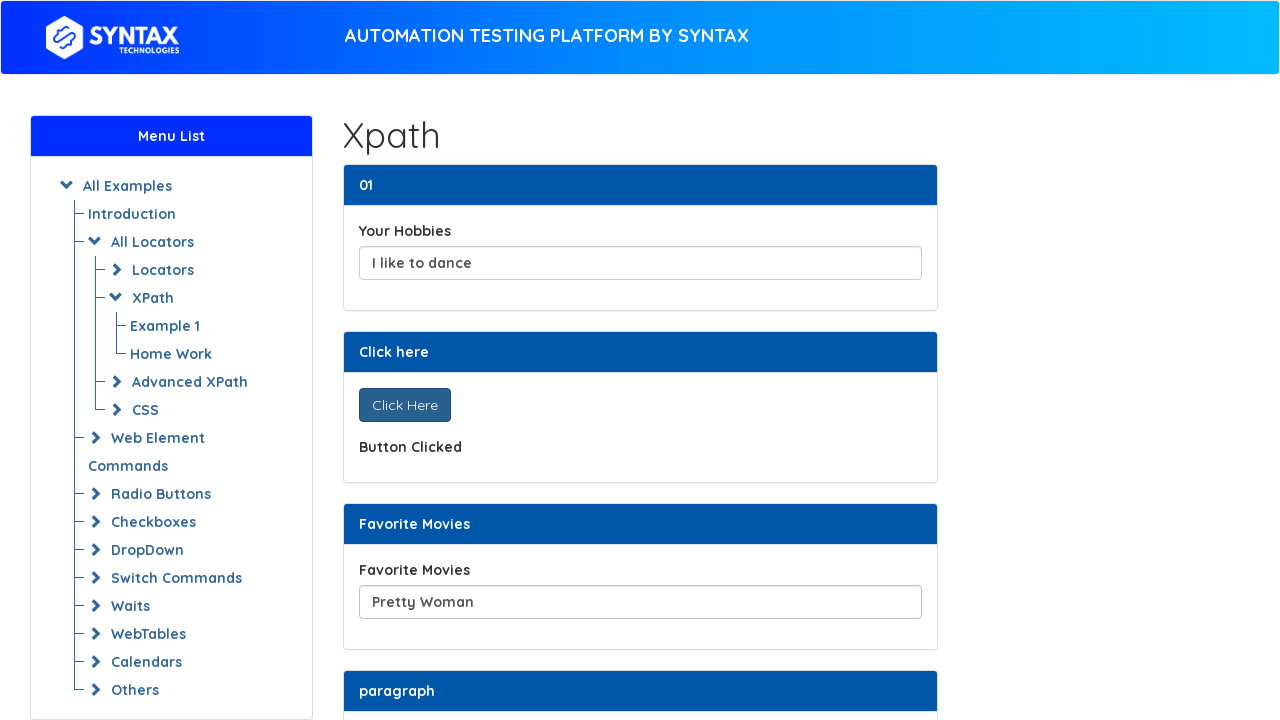

Filled city field with 'Columbus' on input[name='yourCity']
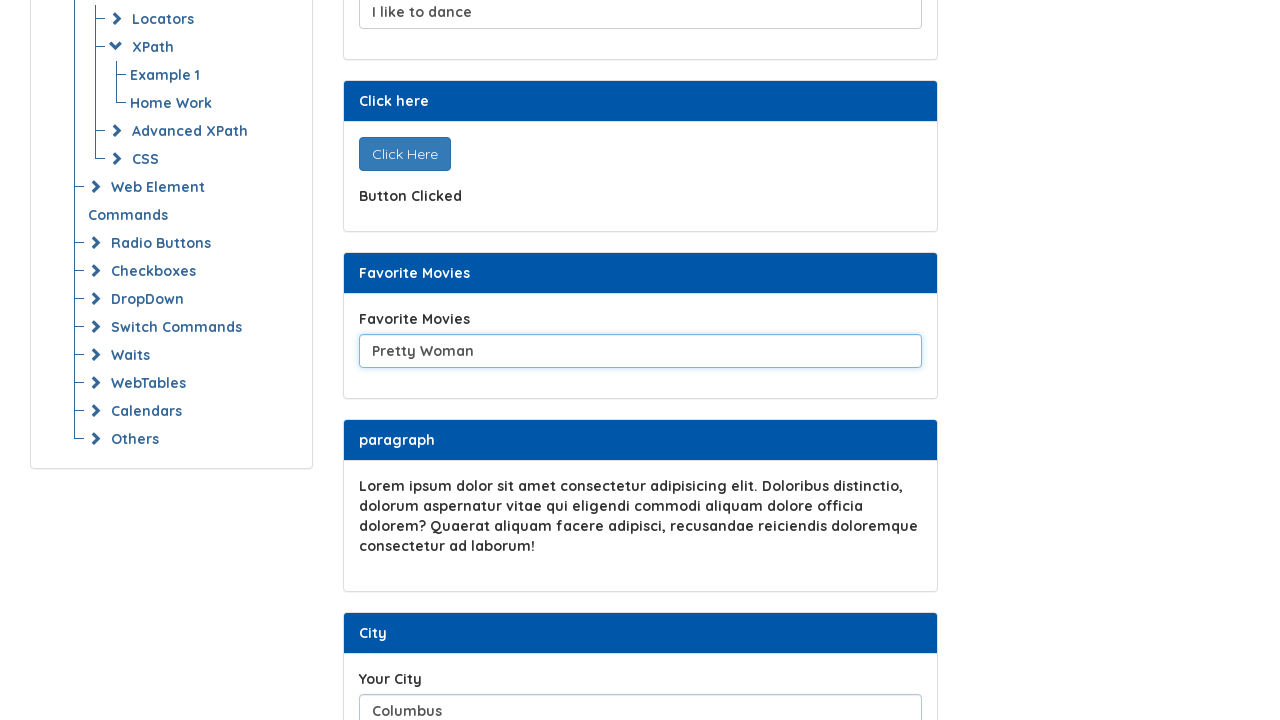

Filled client name field with 'Mark' on input.form-control[data-detail='one']
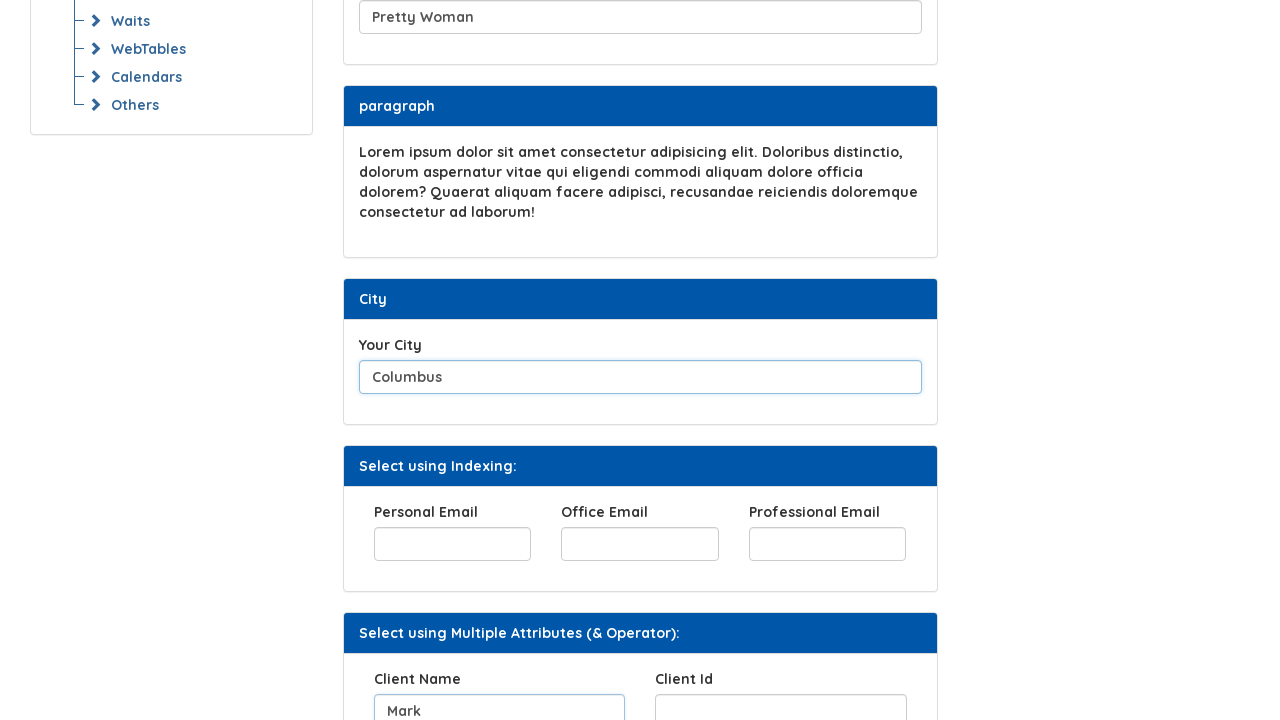

Filled client ID field with 'Smith' on input.form-control[data-detail='two']
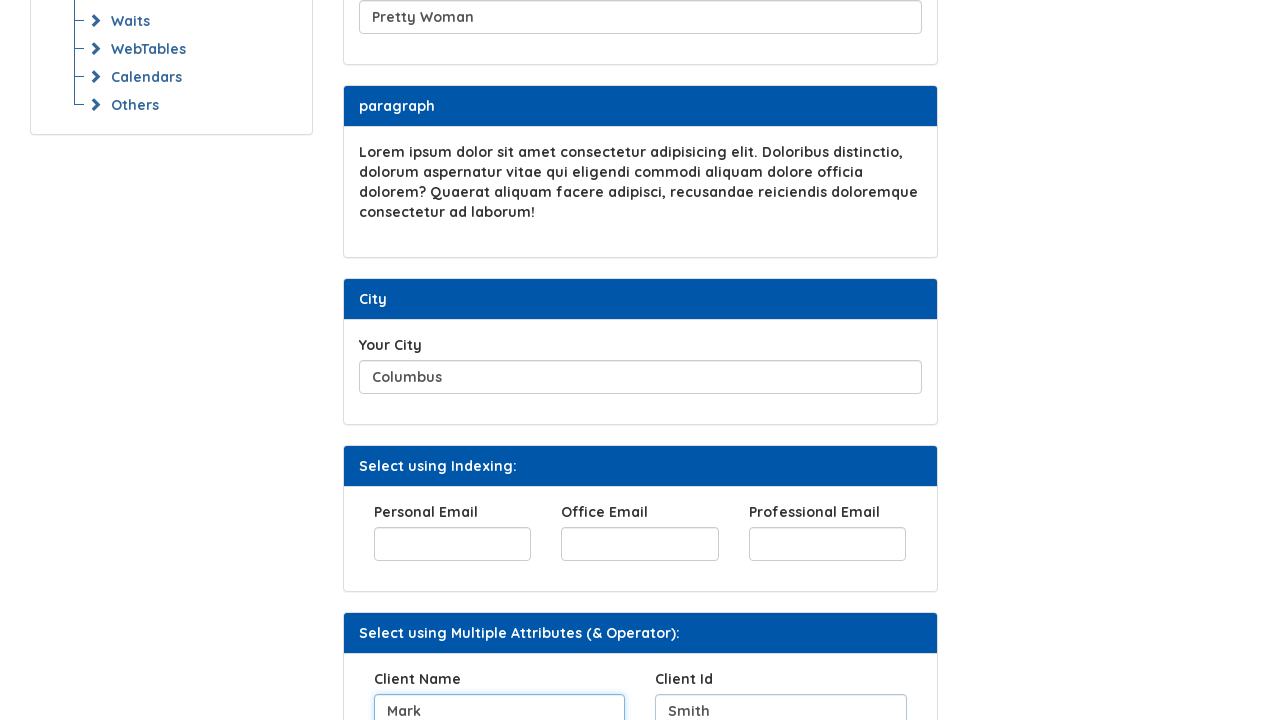

Filled street address field with '1111 Independence ave' on input[name='StreetNo']
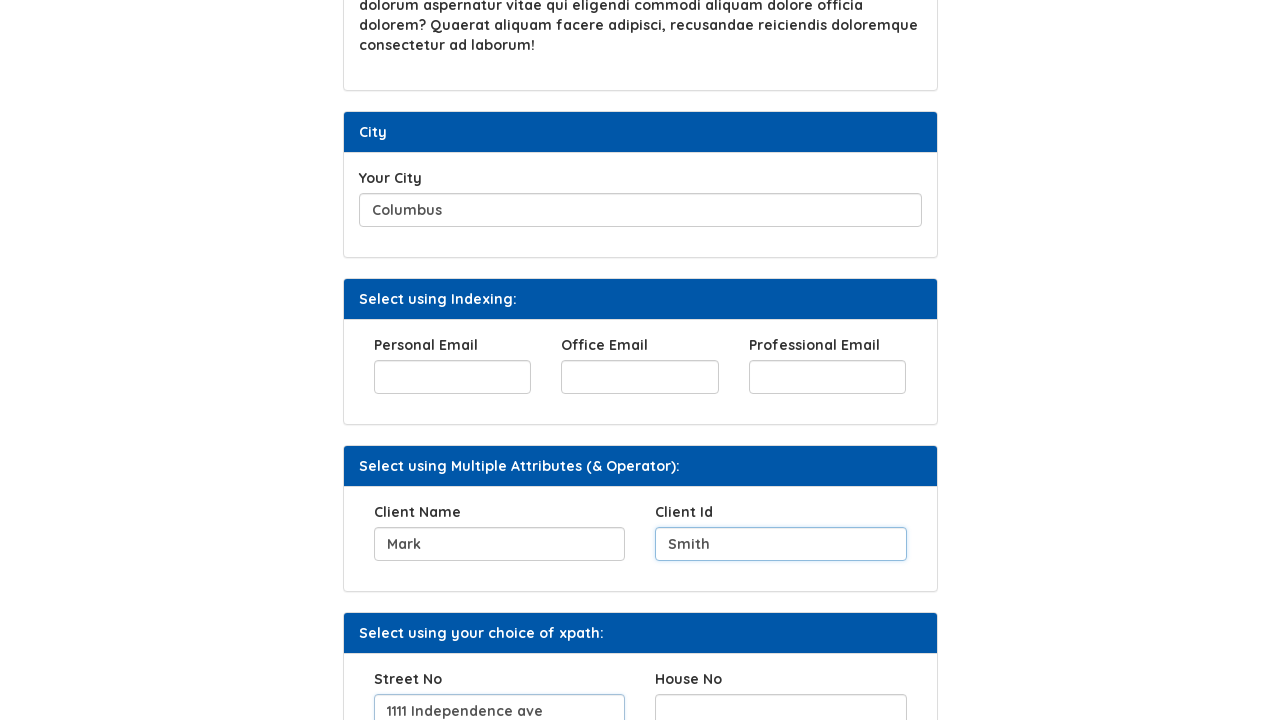

Filled house number field with '4009' on input[name='HouseNo']
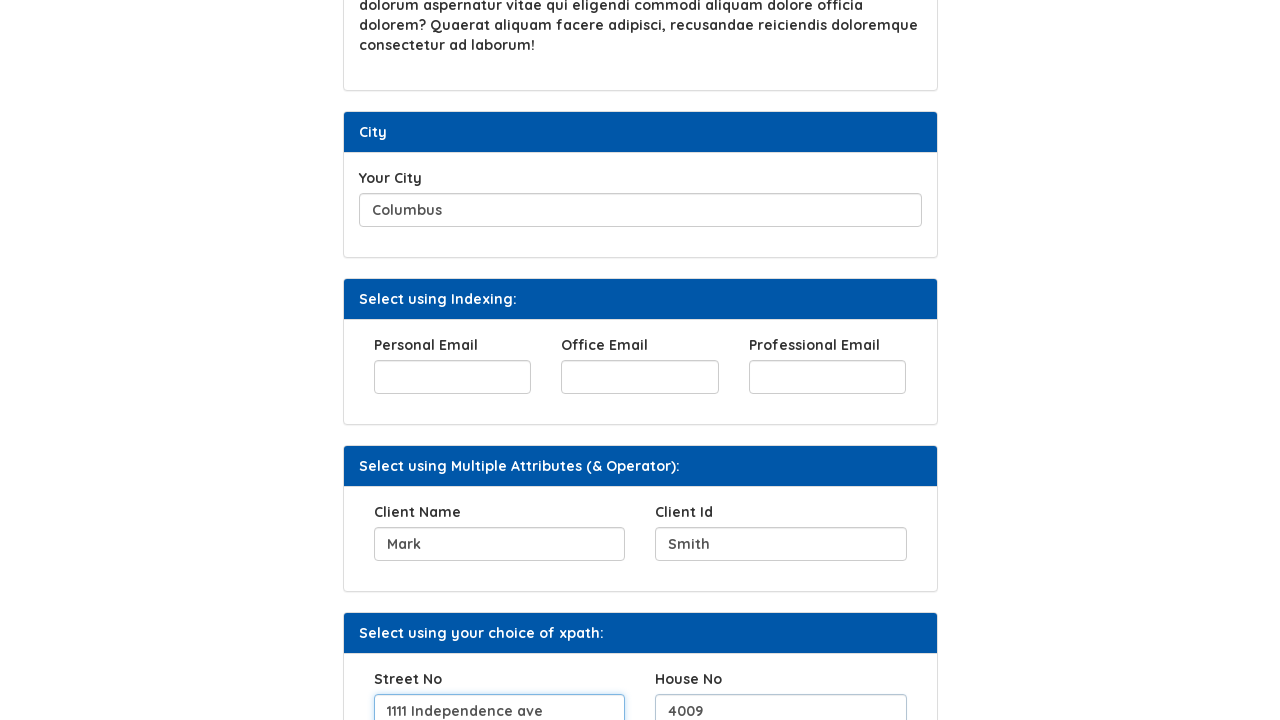

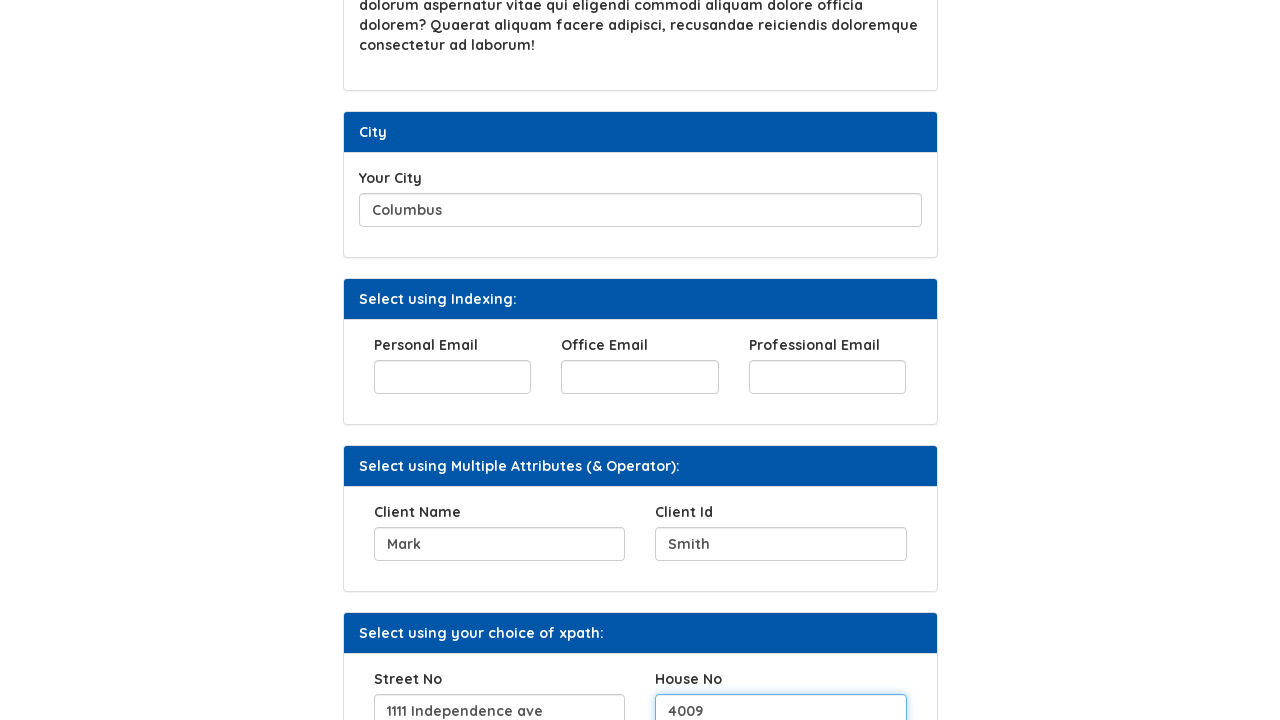